Tests various scrolling methods including scroll into view, mouse wheel scrolling, and JavaScript scrolling to bottom and top

Starting URL: https://testautomationpractice.blogspot.com/

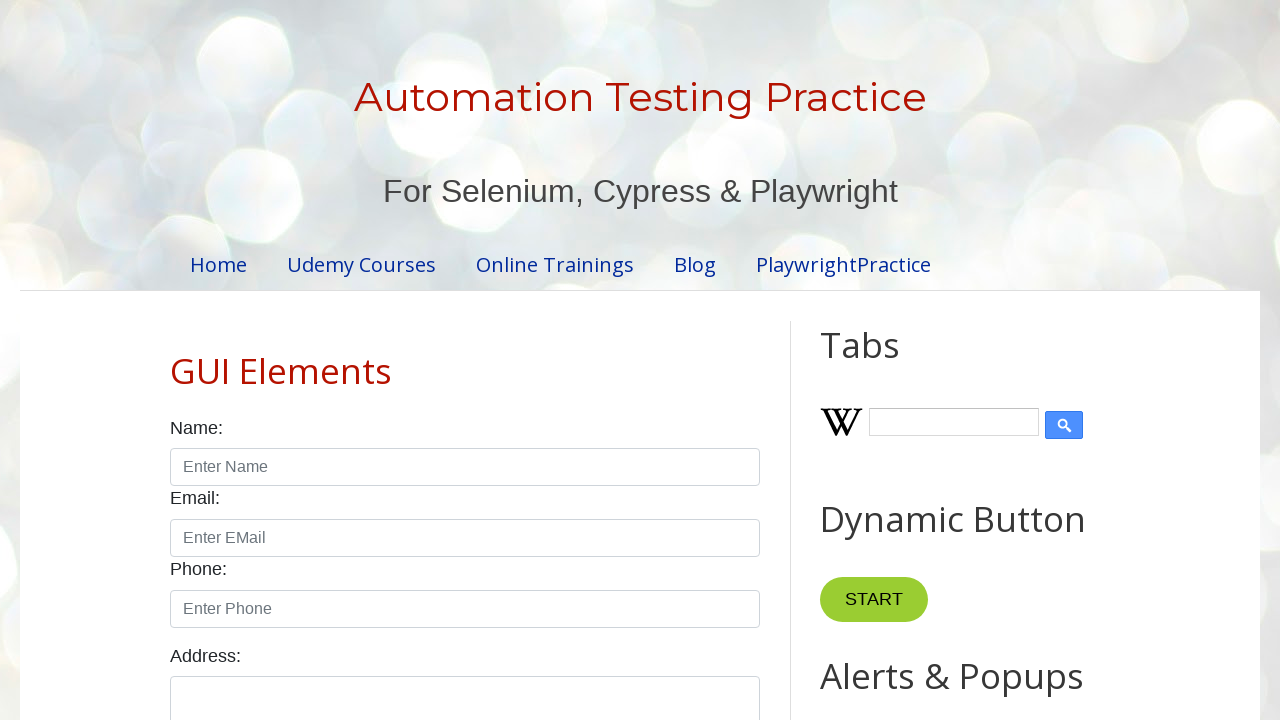

Scrolled 'Scrolling DropDown' heading into view
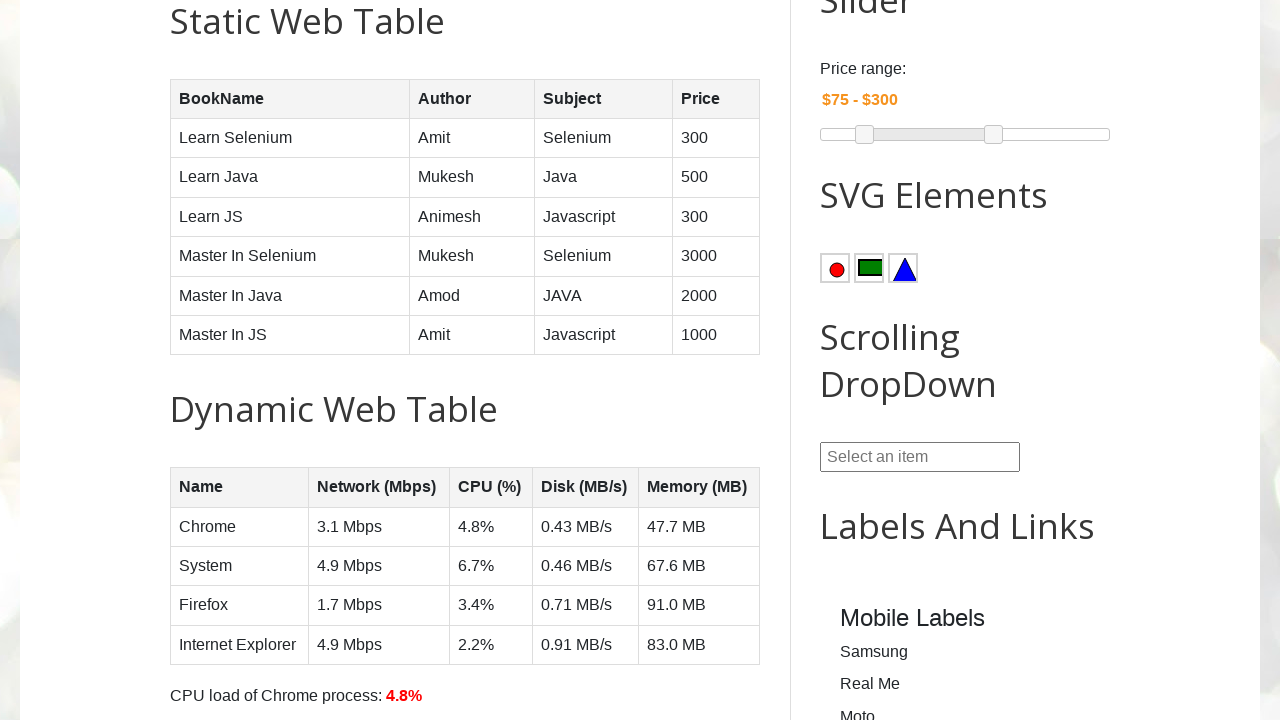

Scrolled down 300 pixels using mouse wheel
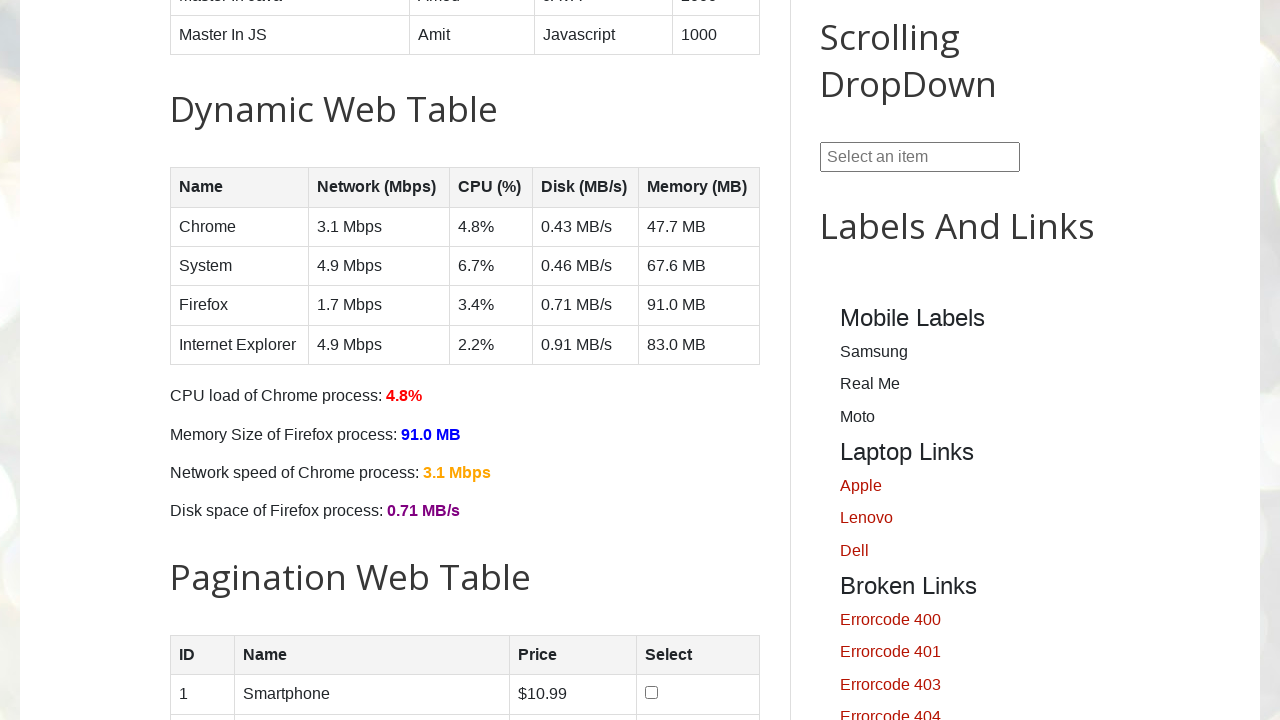

Scrolled to bottom of page using JavaScript
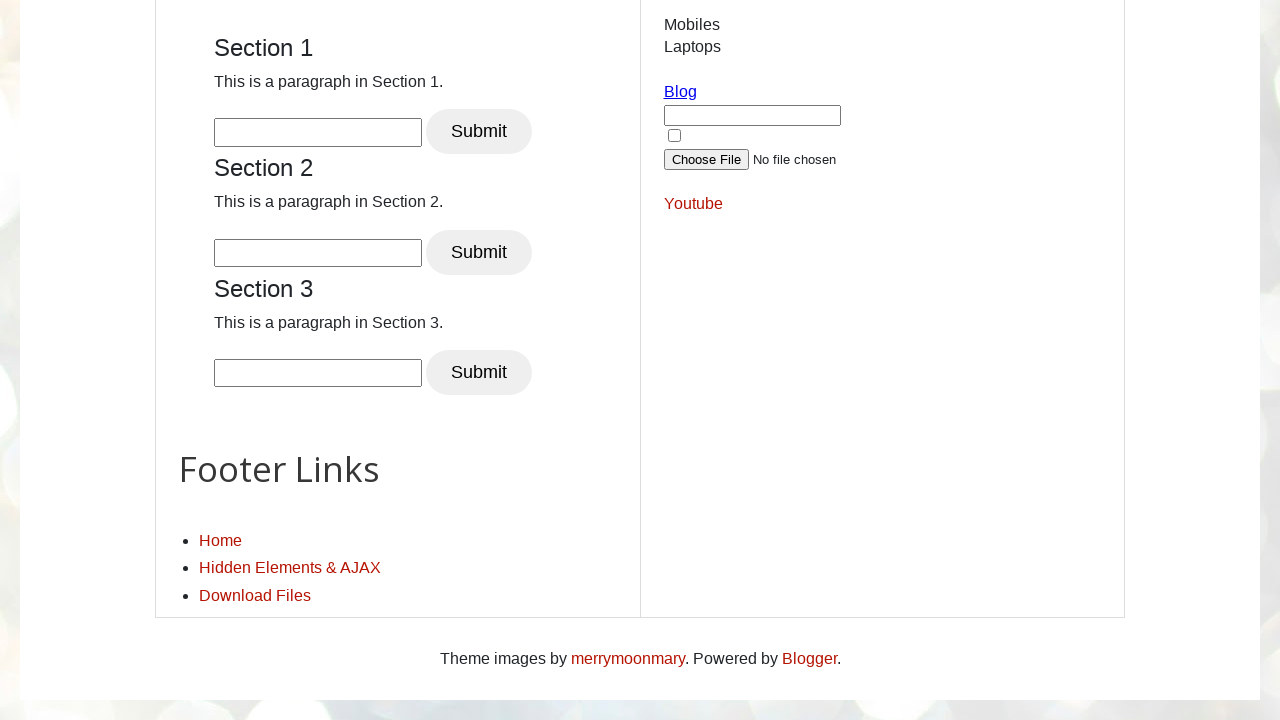

Scrolled back to top of page using JavaScript
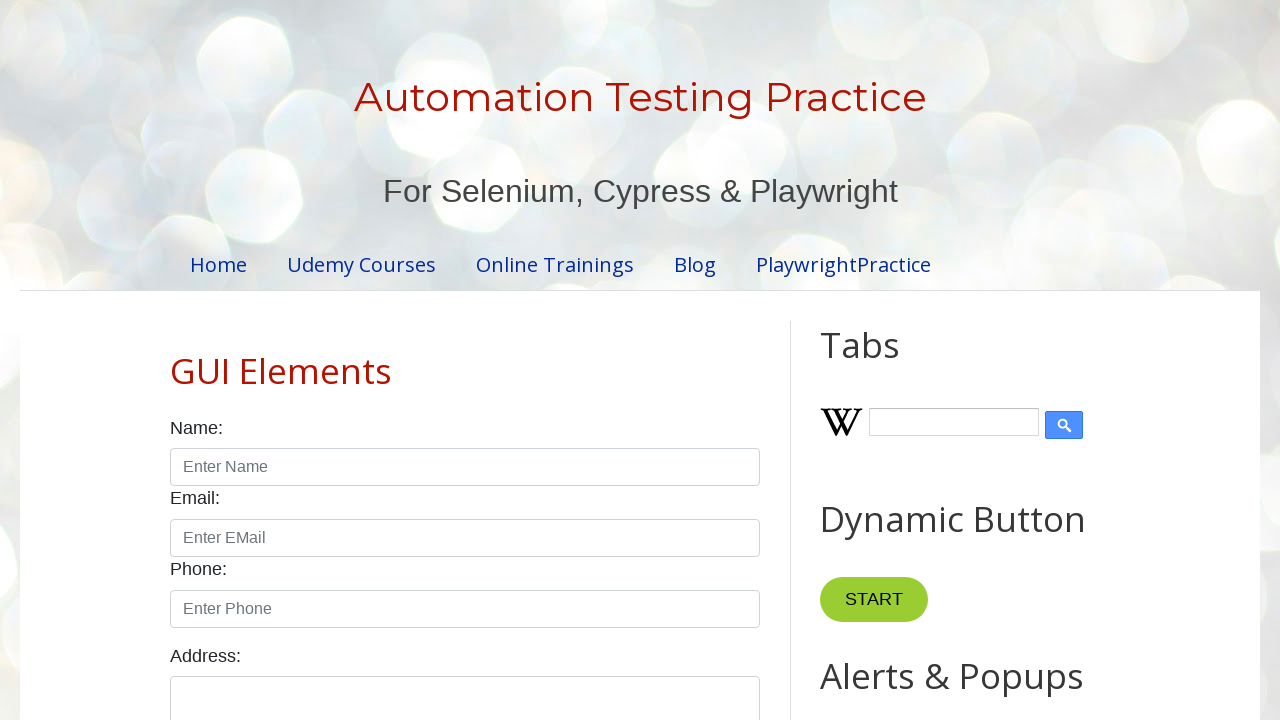

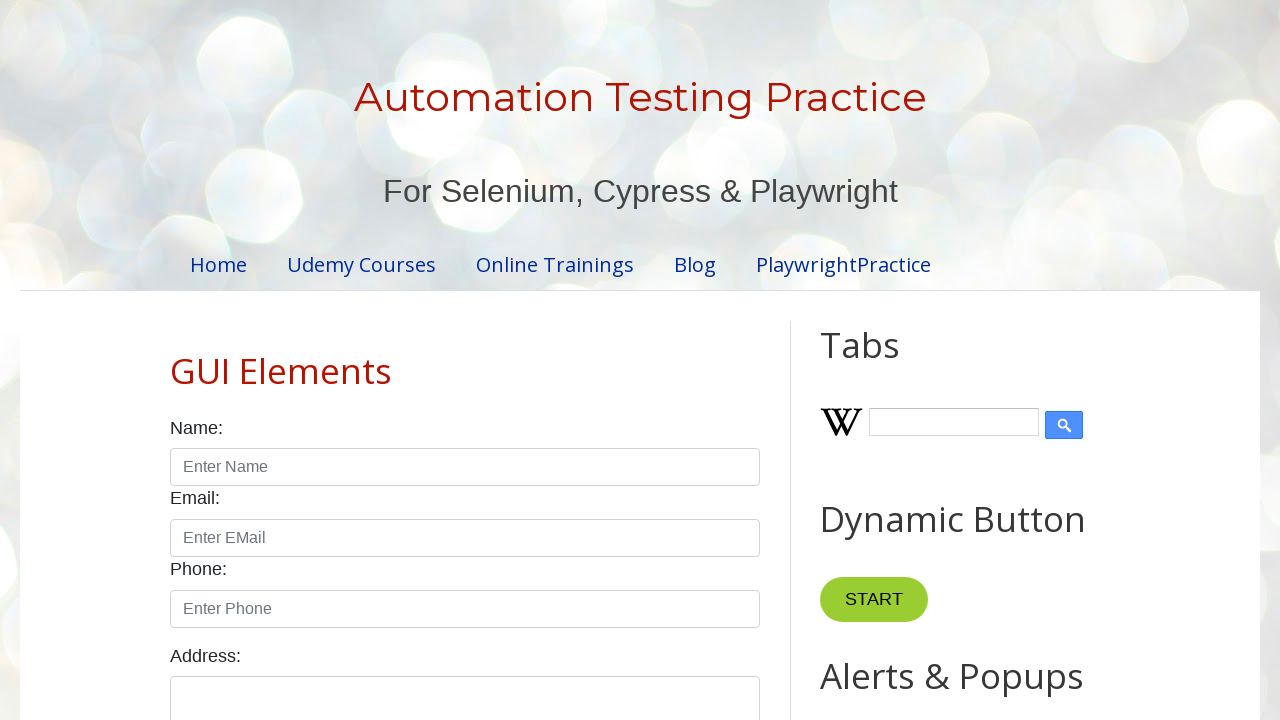